Tests window/tab handling by clicking a button to open a new tab, switching to it, handling an alert dialog, accepting the alert, and then switching back to the parent window to verify original content is still accessible.

Starting URL: https://www.hyrtutorials.com/p/window-handles-practice.html

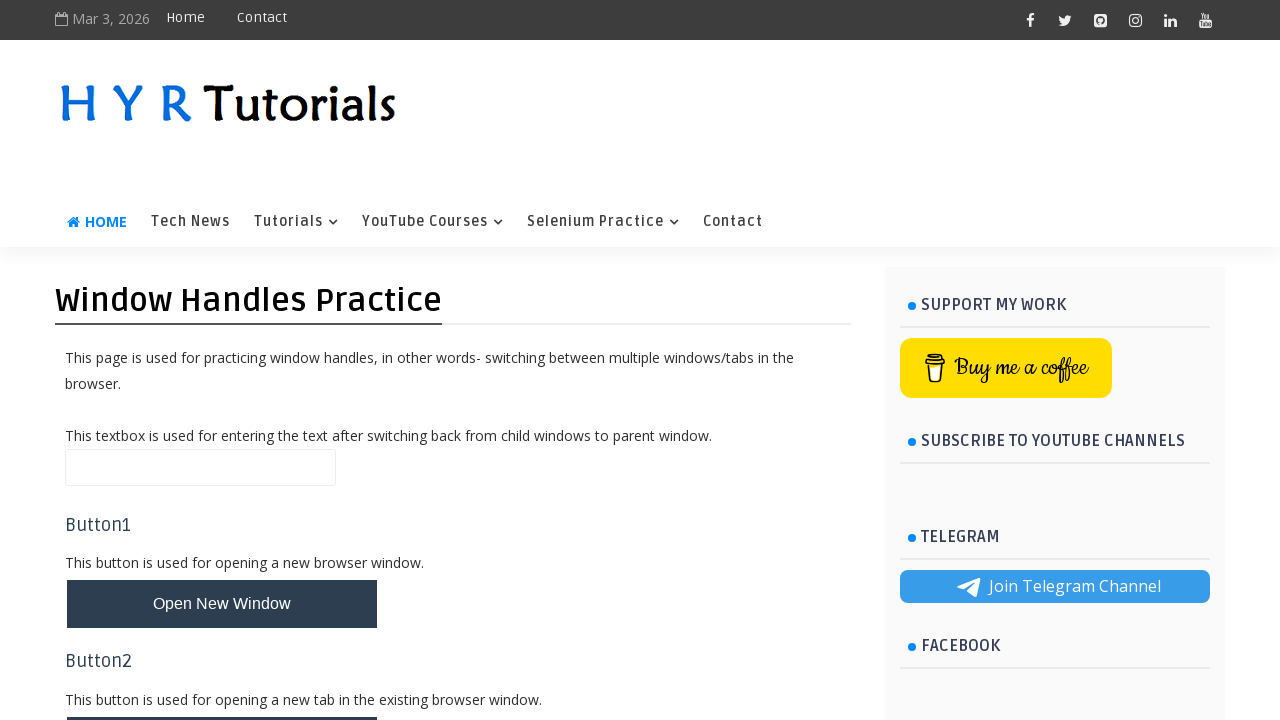

Clicked button to open new tab at (222, 696) on xpath=//button[@id='newTabBtn']
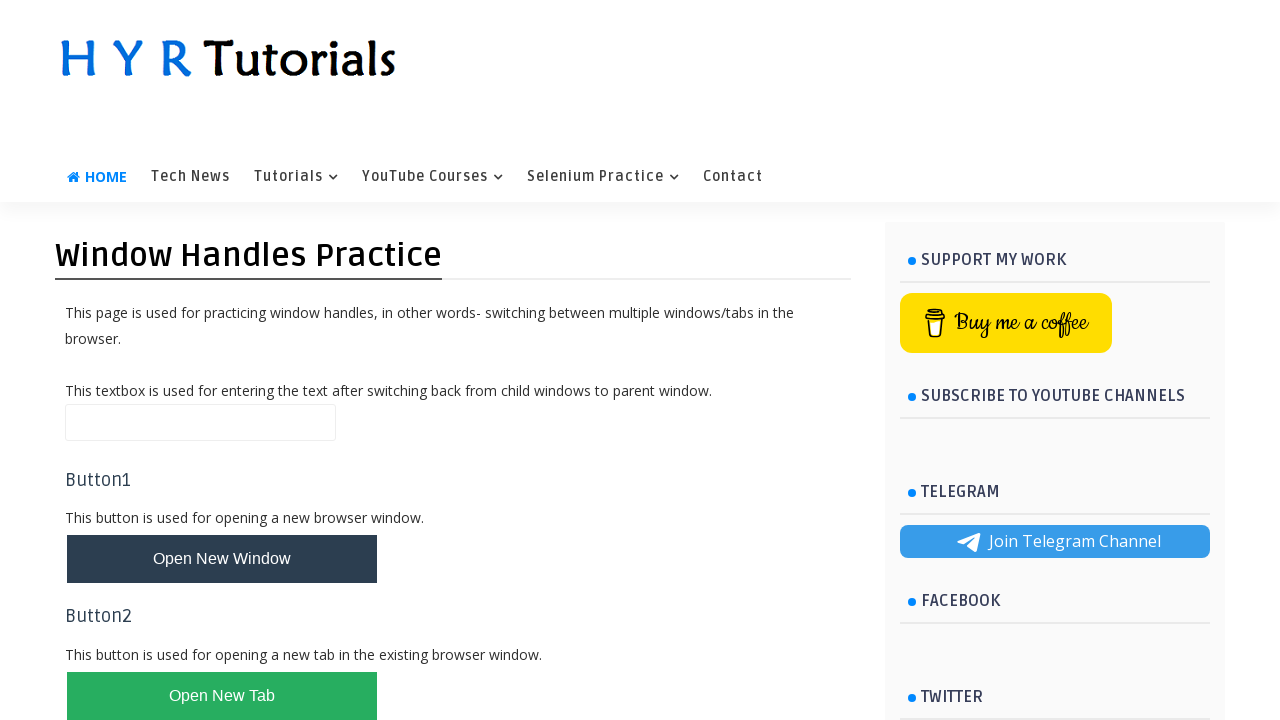

New tab opened and reference obtained
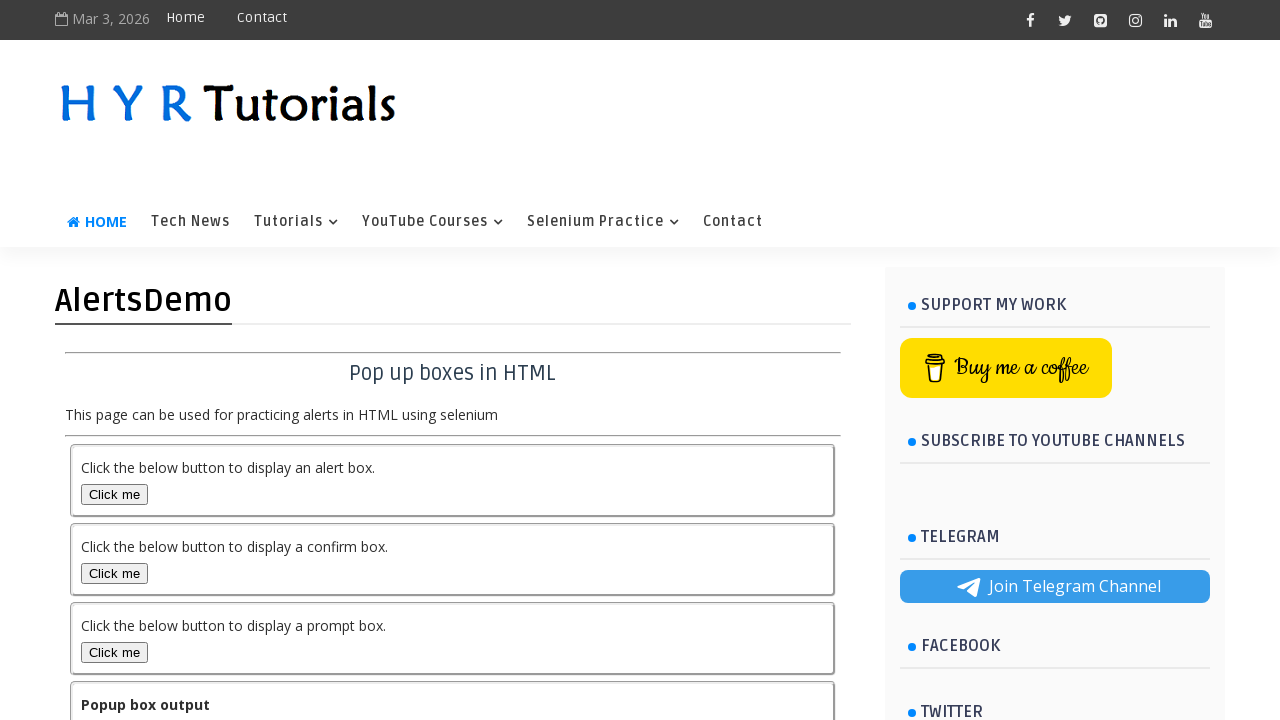

New page loaded completely
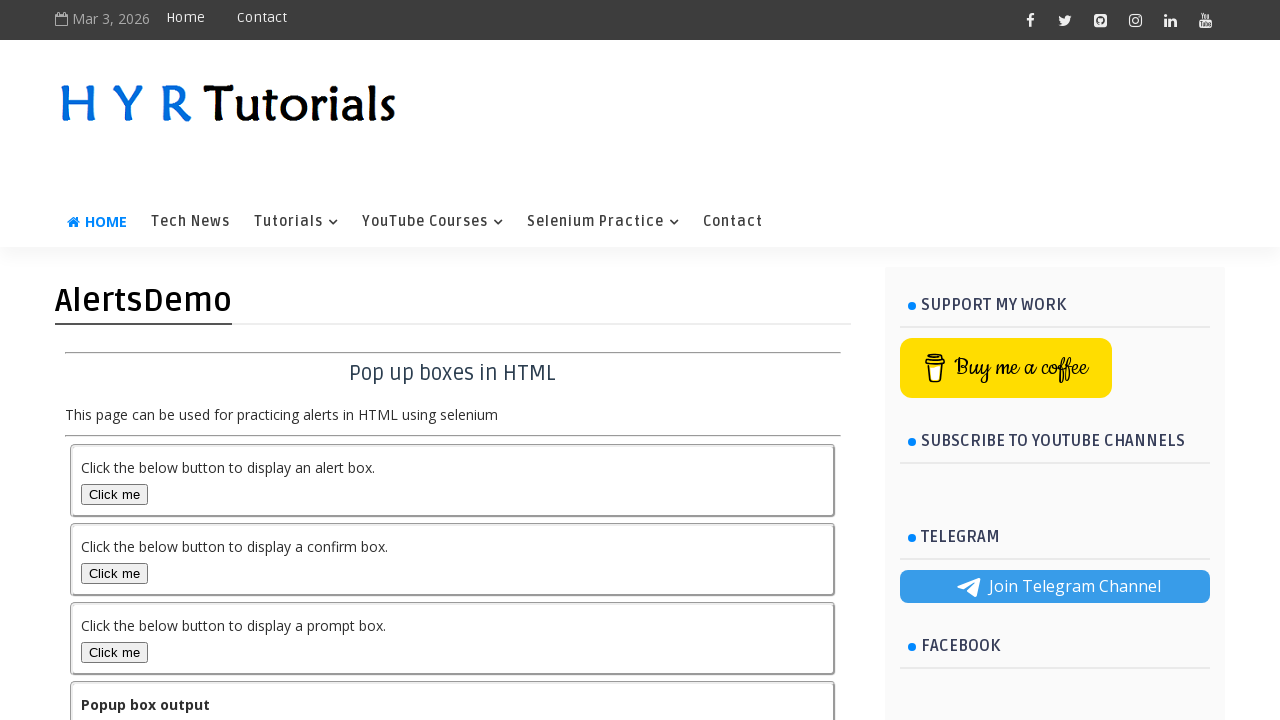

Dialog handler registered for alert handling
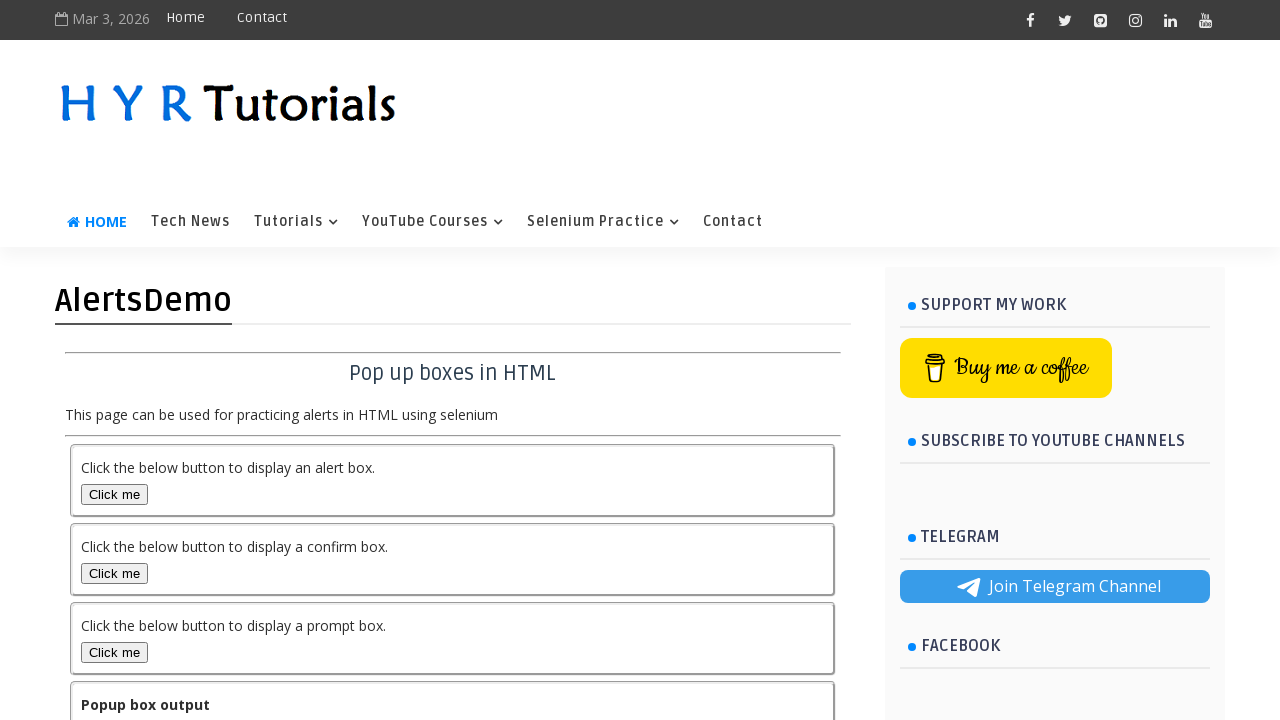

Clicked alert box button on new tab at (114, 494) on xpath=//button[@id='alertBox']
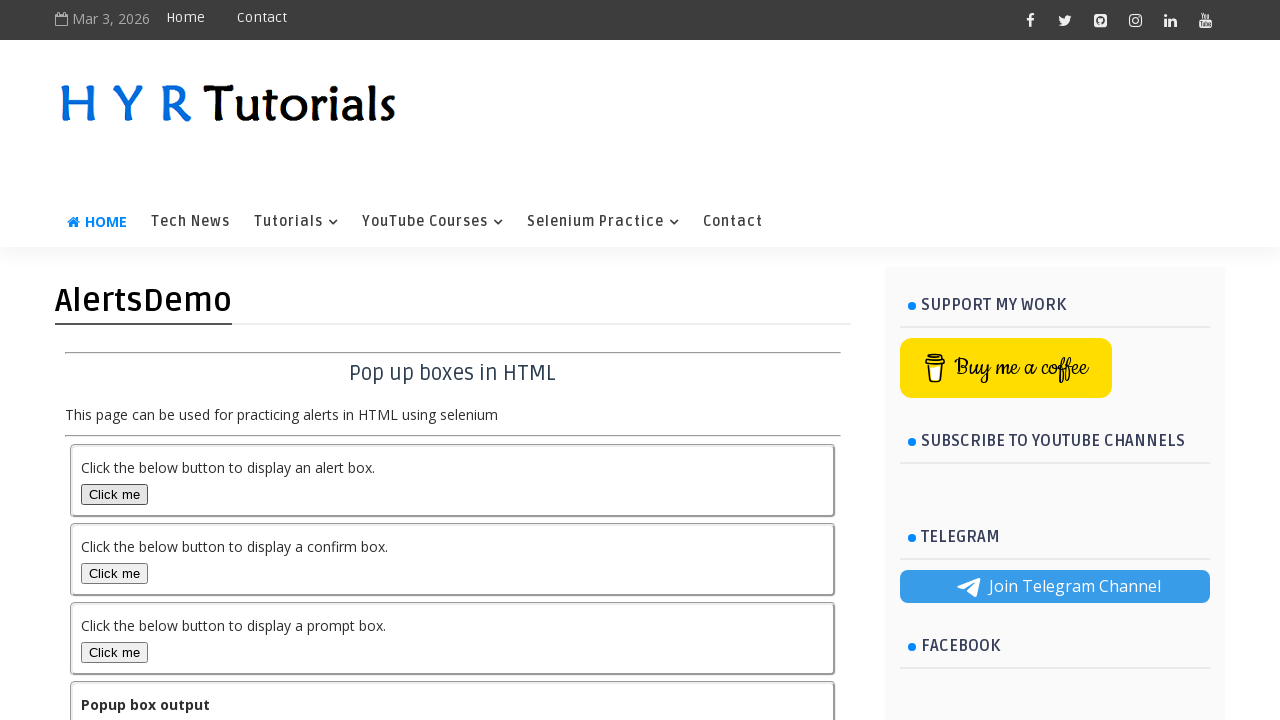

Waited for alert to be handled
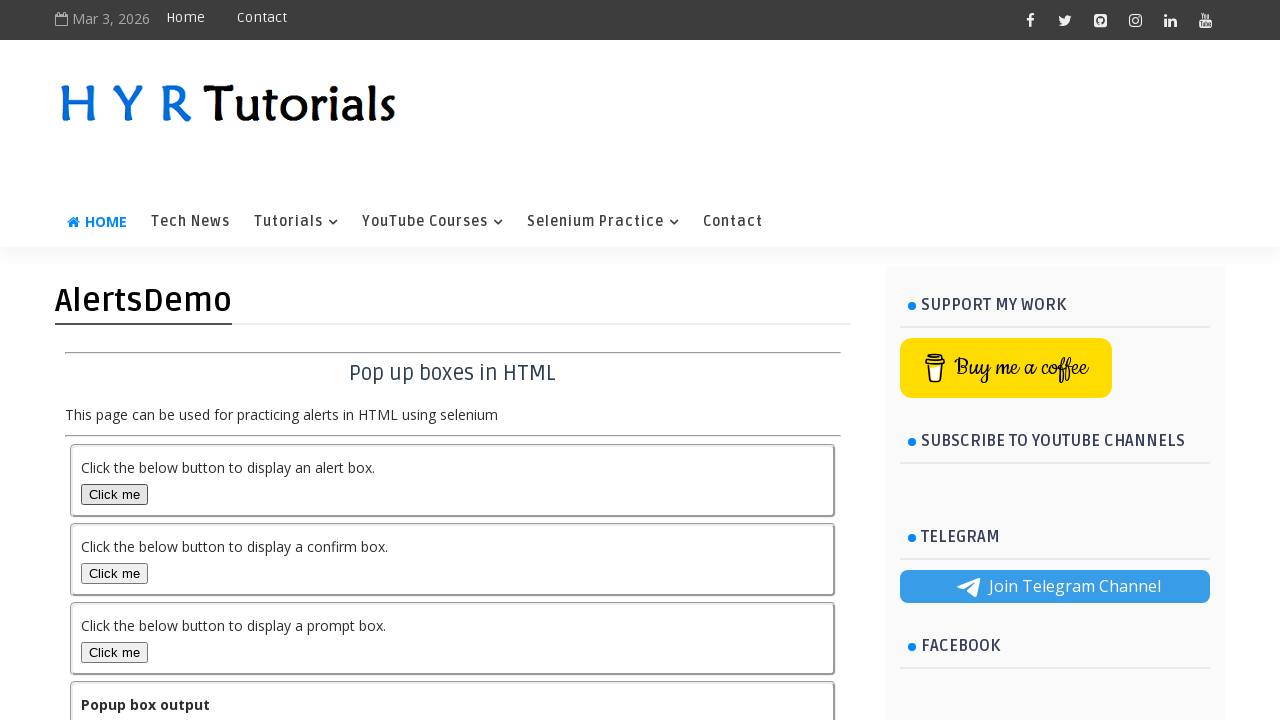

Switched back to parent page and verified button text: '
        Open New Tab
      '
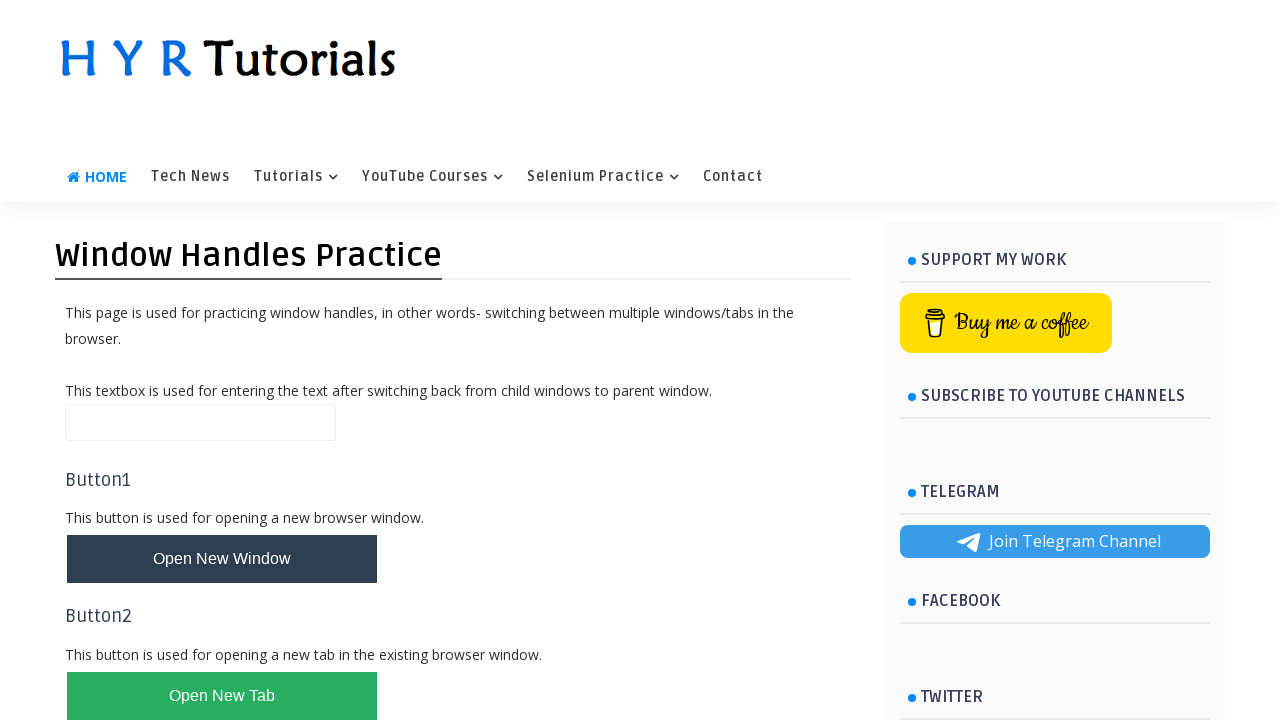

Closed the new tab
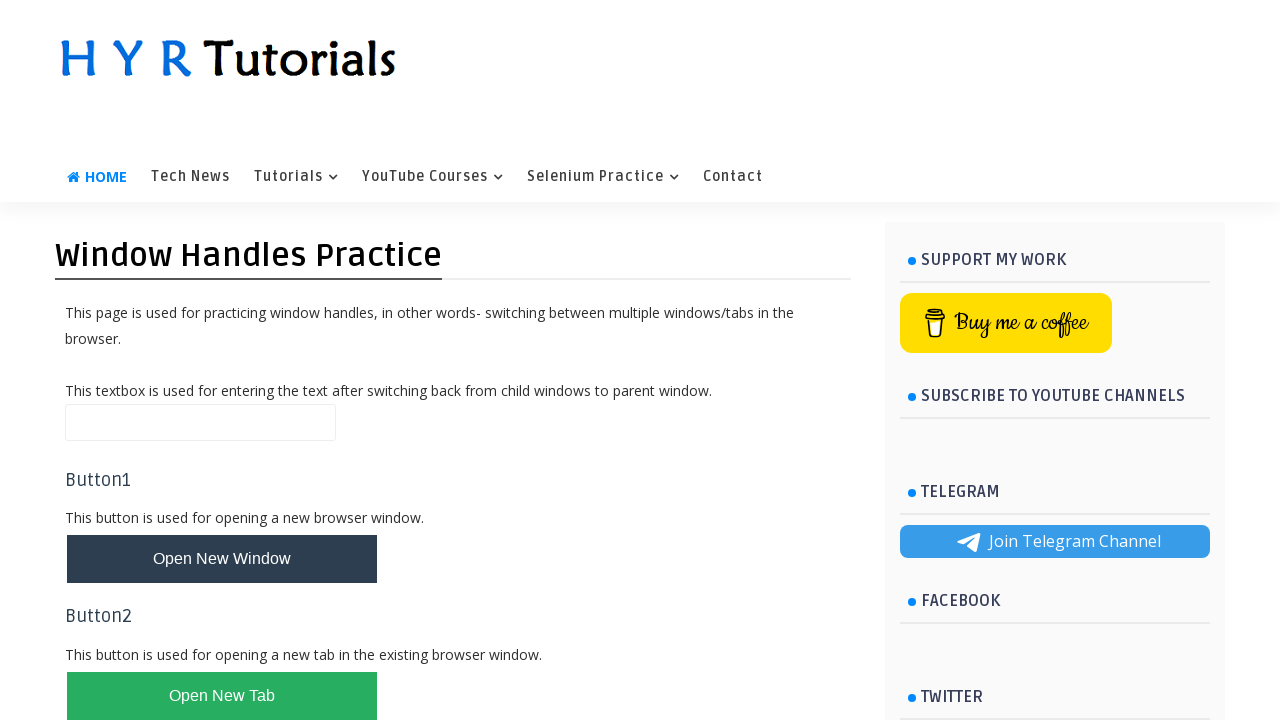

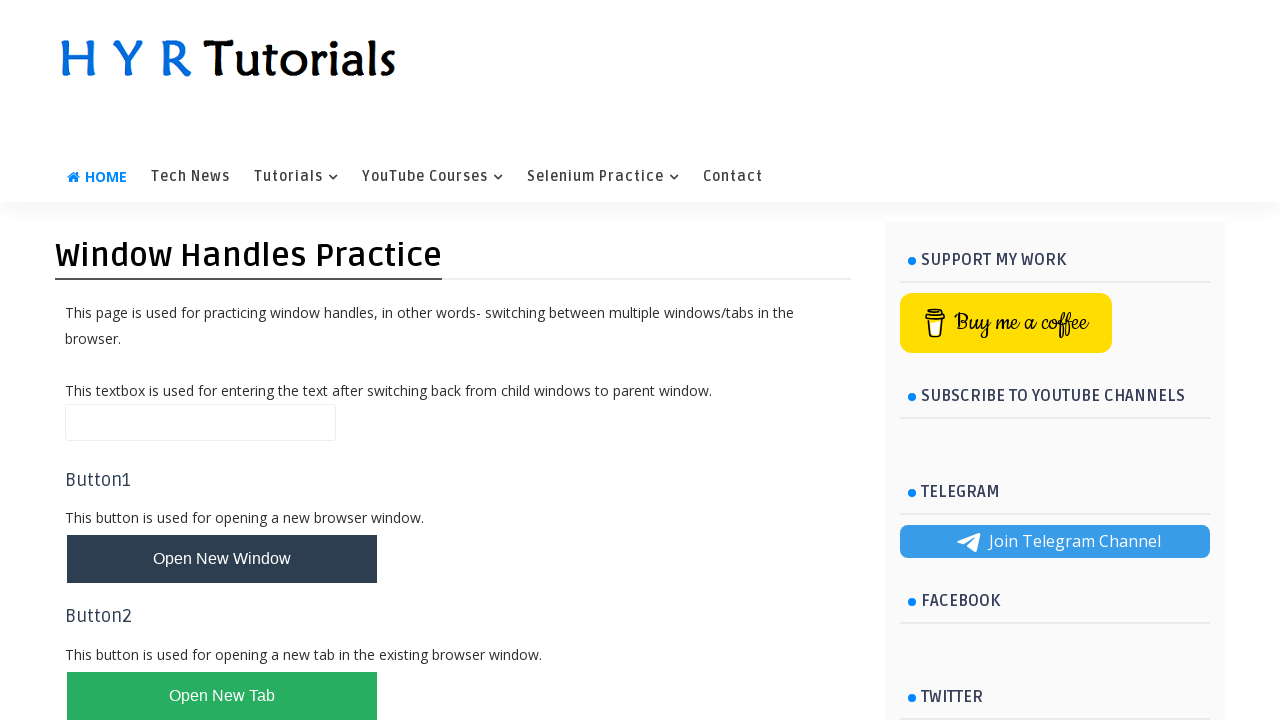